Tests iframe handling by switching to an iframe, clicking a button inside it to display date/time, switching back to the parent frame, and clicking the home button.

Starting URL: https://www.w3schools.com/js/tryit.asp?filename=tryjs_myfirst

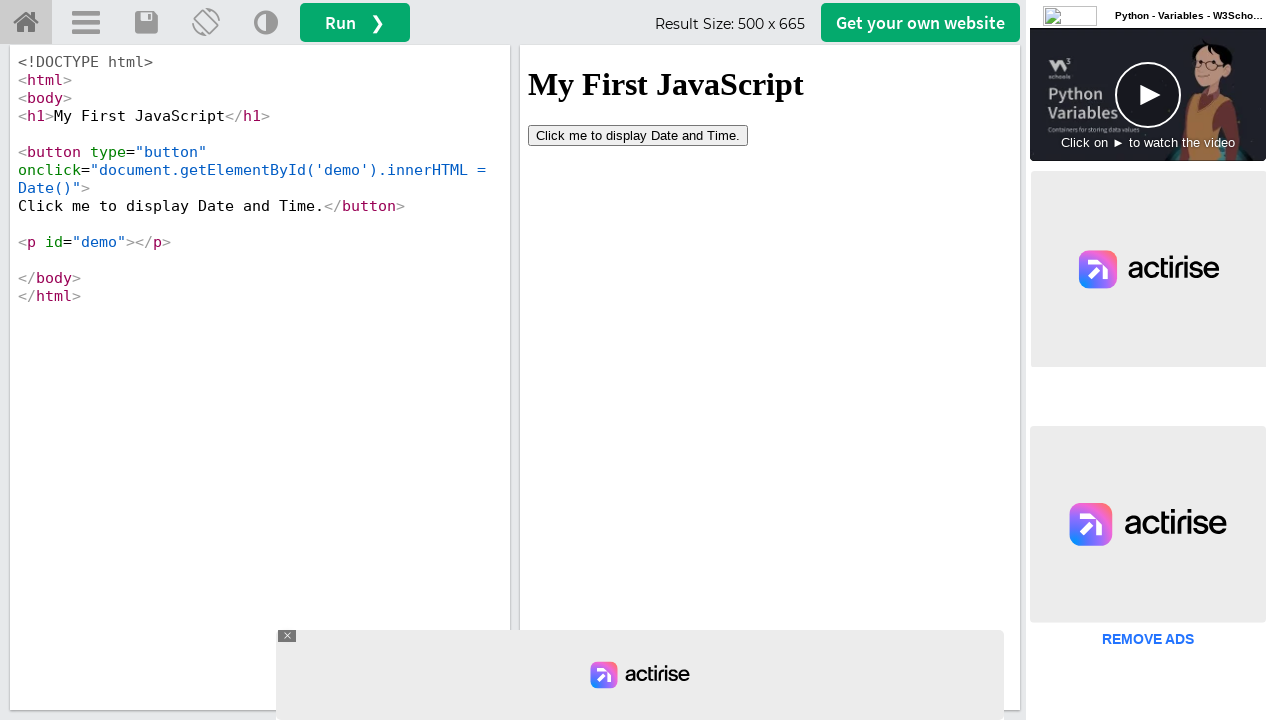

Located iframe with ID 'iframeResult'
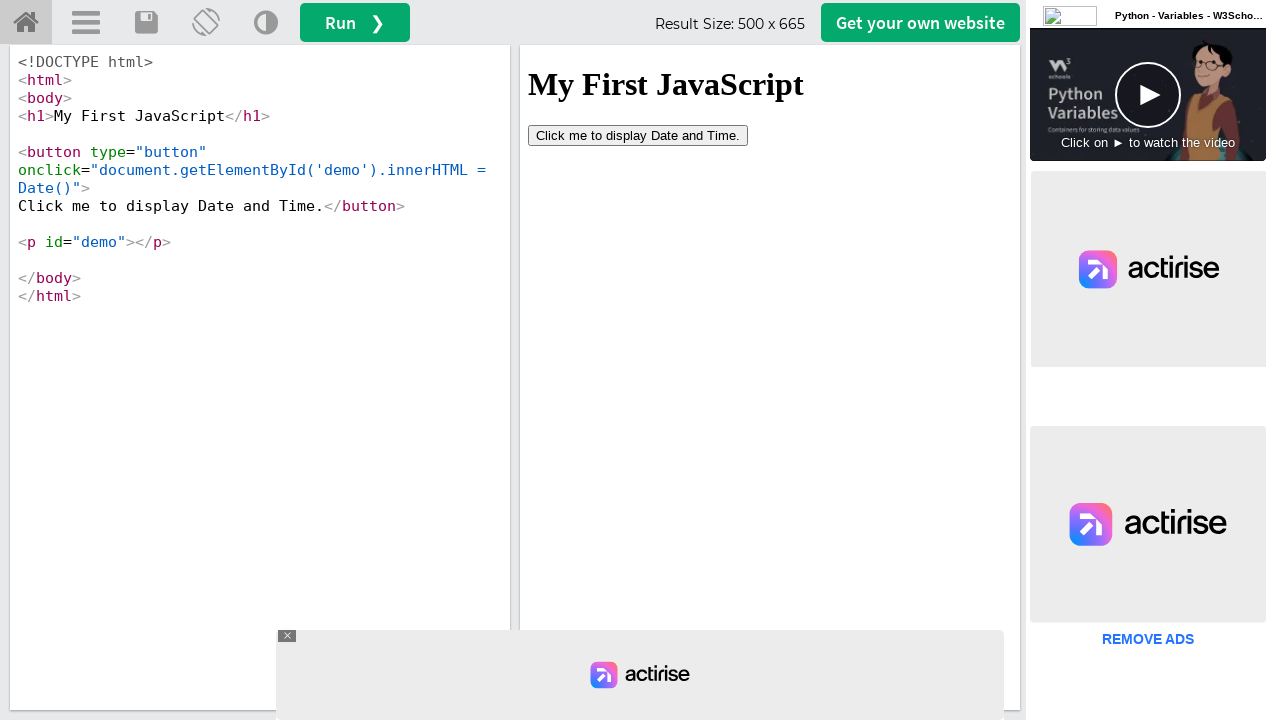

Clicked button inside iframe to display Date and Time at (638, 135) on #iframeResult >> internal:control=enter-frame >> button[type='button']
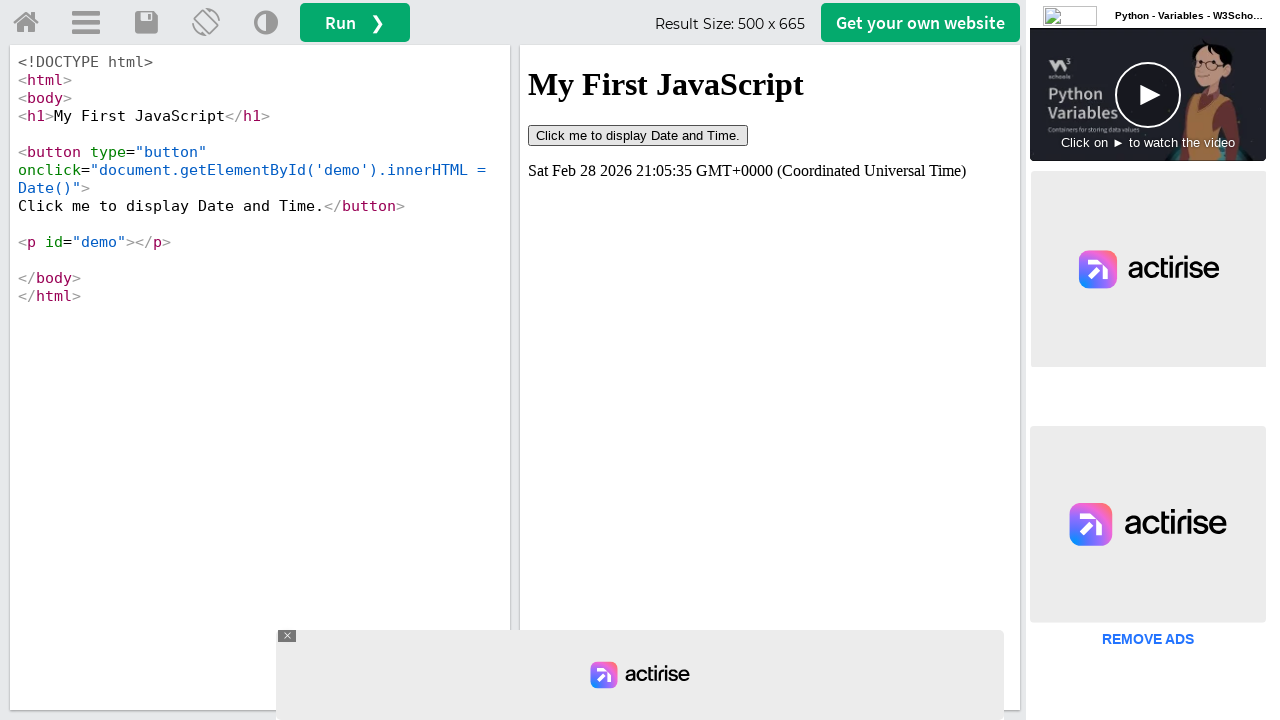

Waited 2 seconds for button action to complete
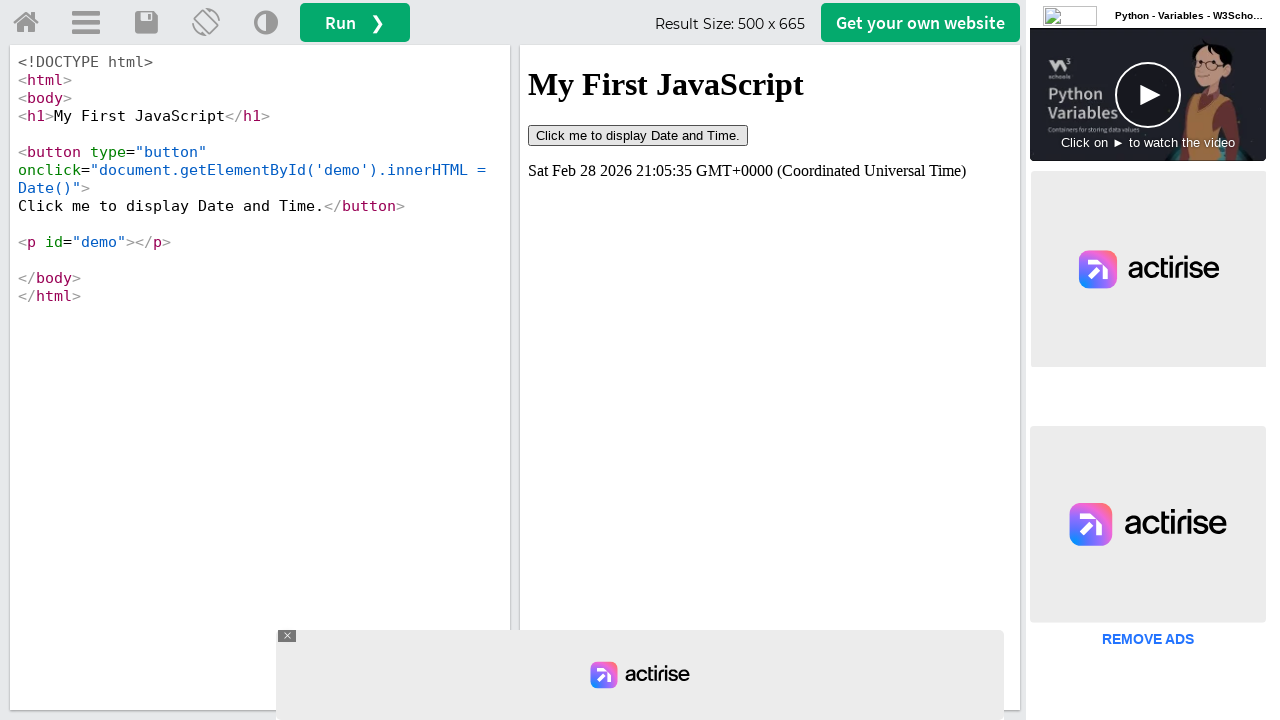

Clicked home button to switch back to parent frame at (26, 23) on a#tryhome
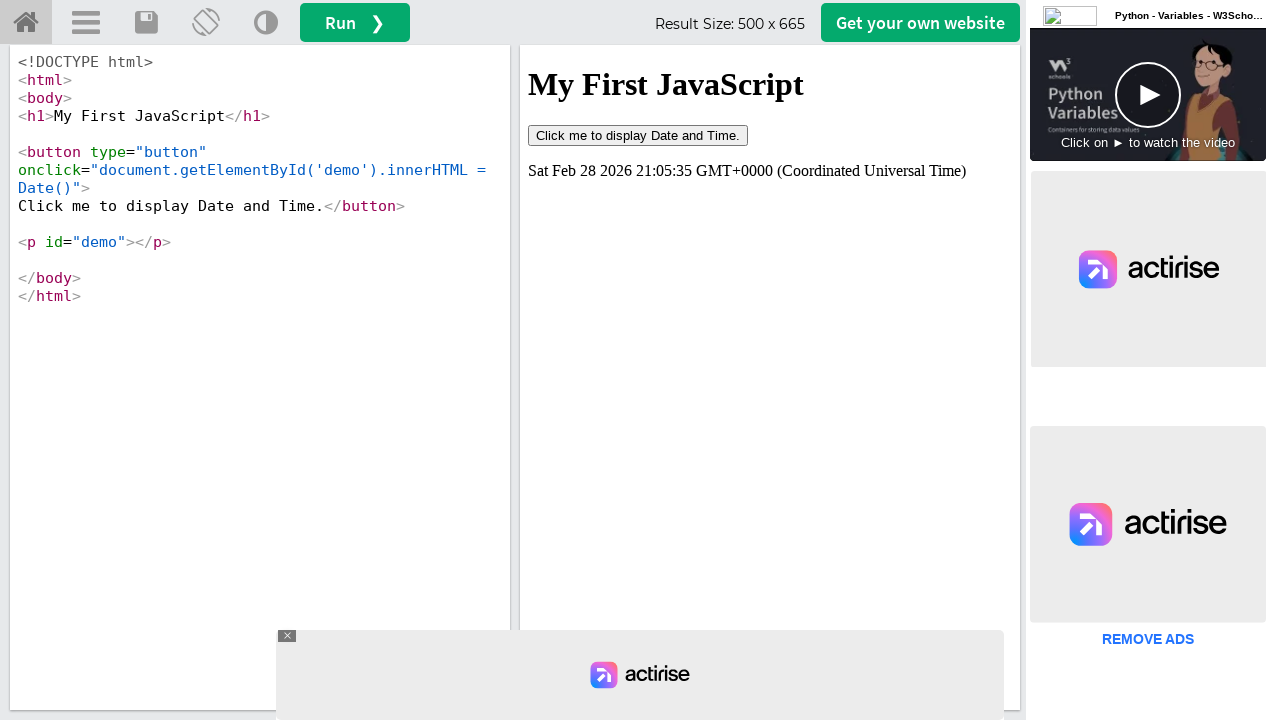

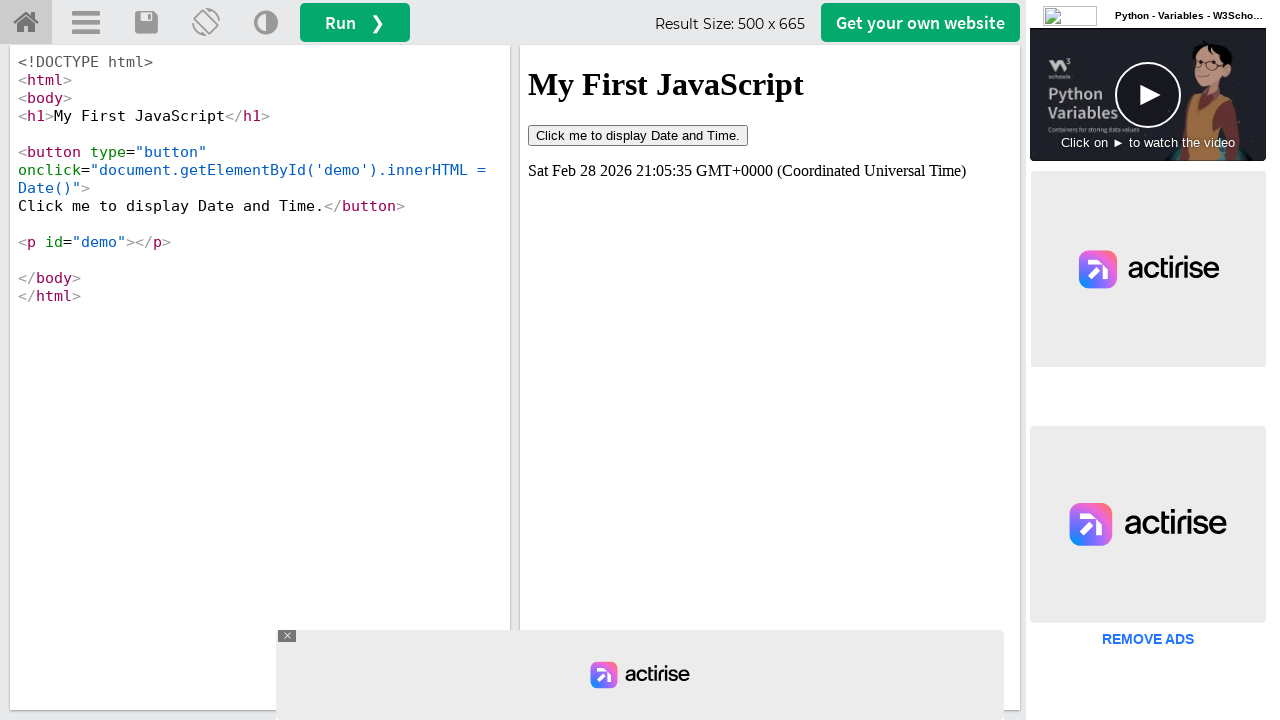